Tests finding a link by its calculated text value, clicking it, then filling out a personal information form with name, last name, city, and country fields before submitting.

Starting URL: http://suninjuly.github.io/find_link_text

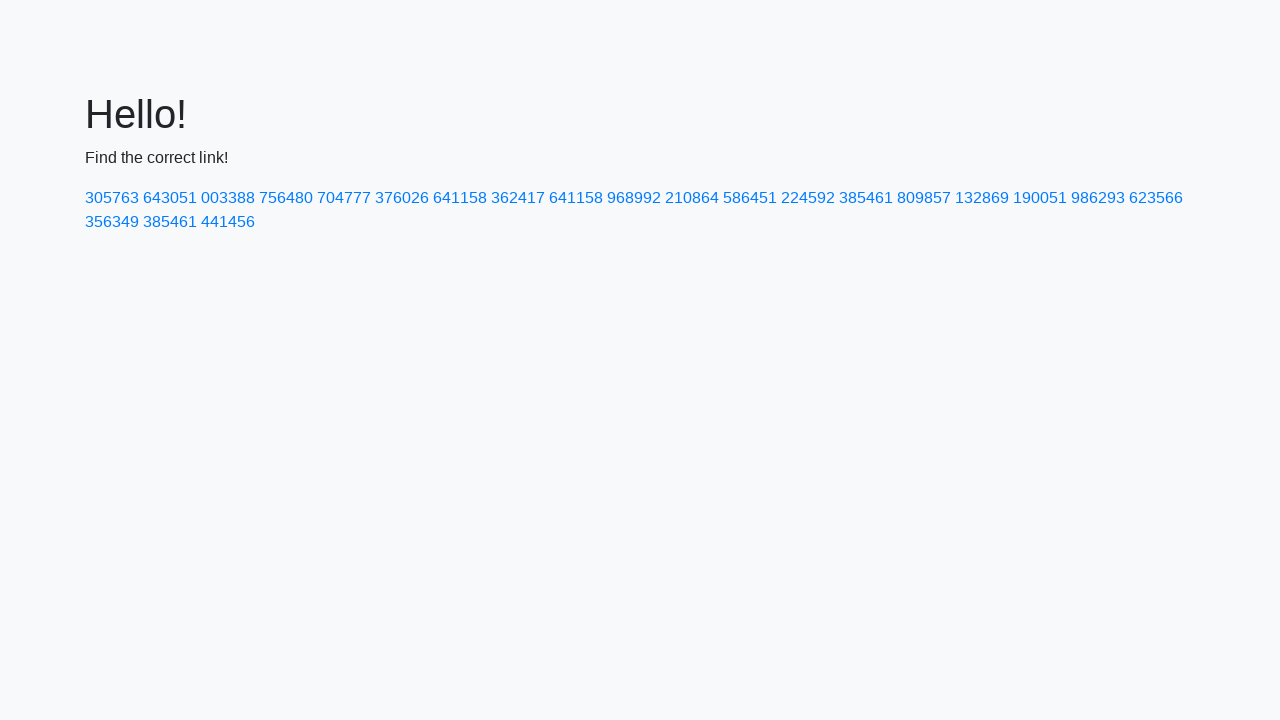

Clicked link with calculated text value '224592' at (808, 198) on a:text-is('224592')
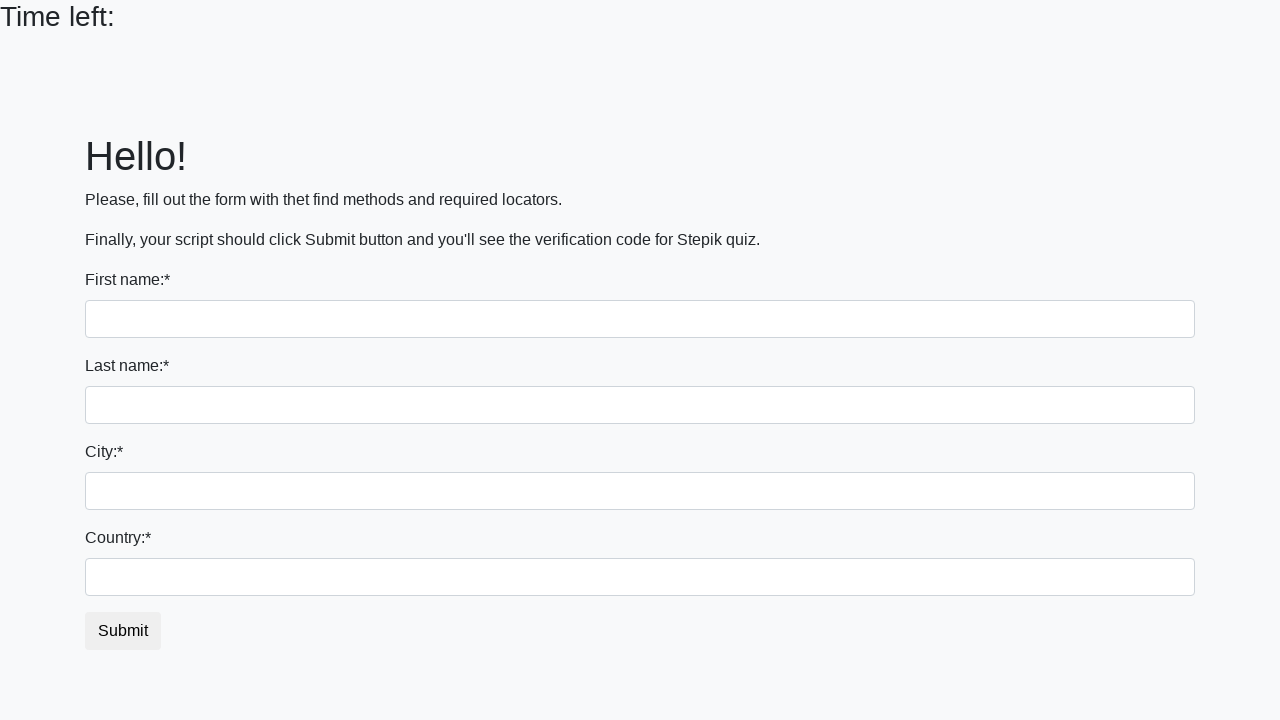

Filled first name field with 'Ivan' on input:first-of-type
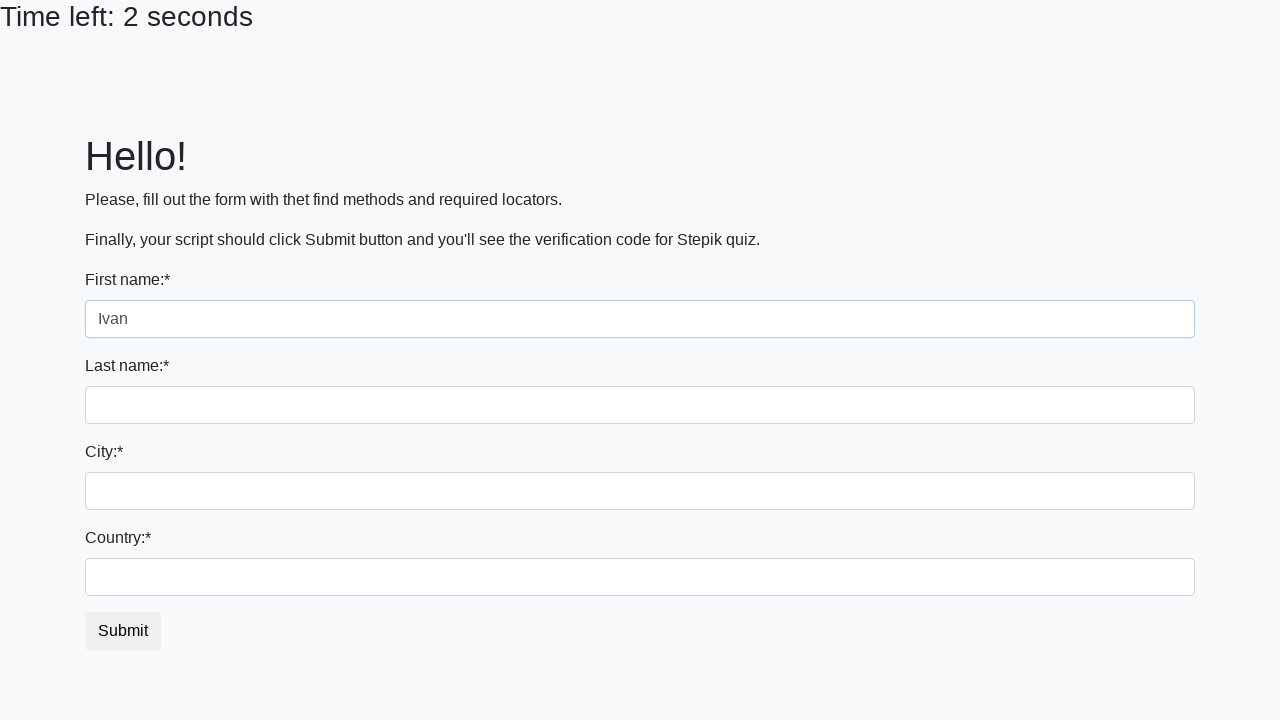

Filled last name field with 'Petrov' on input[name='last_name']
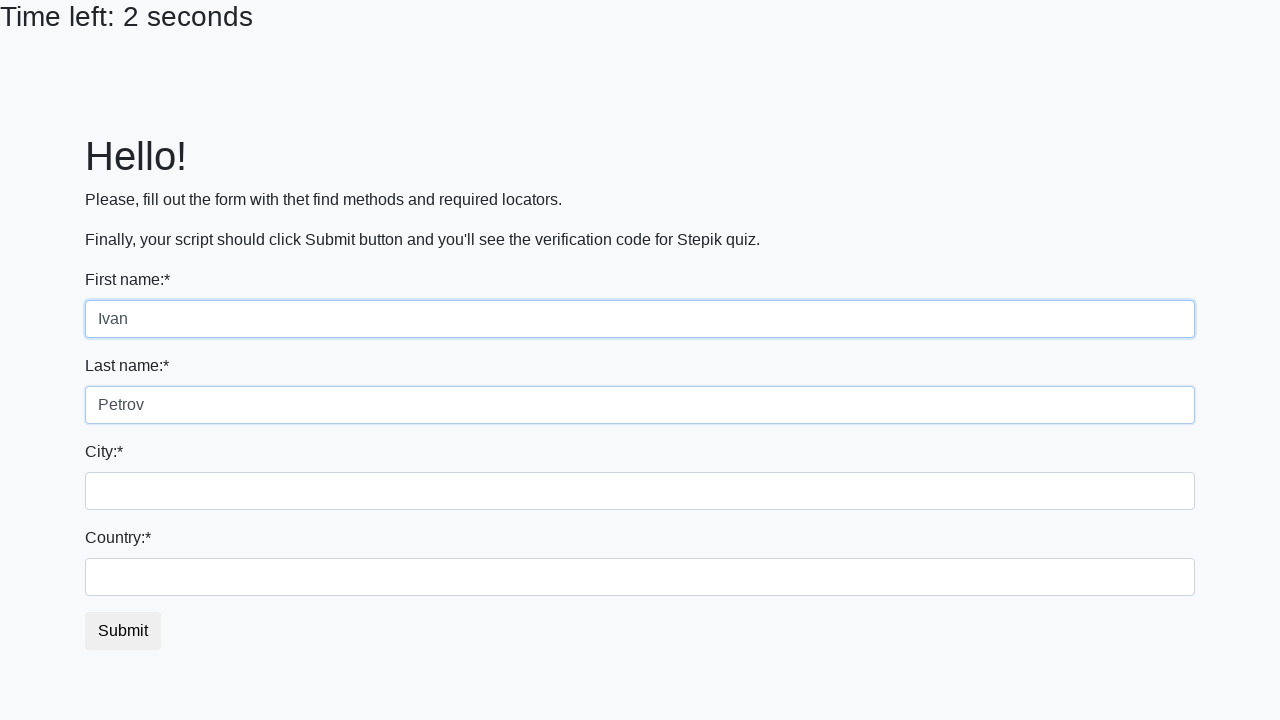

Filled city field with 'Smolensk' on input.city
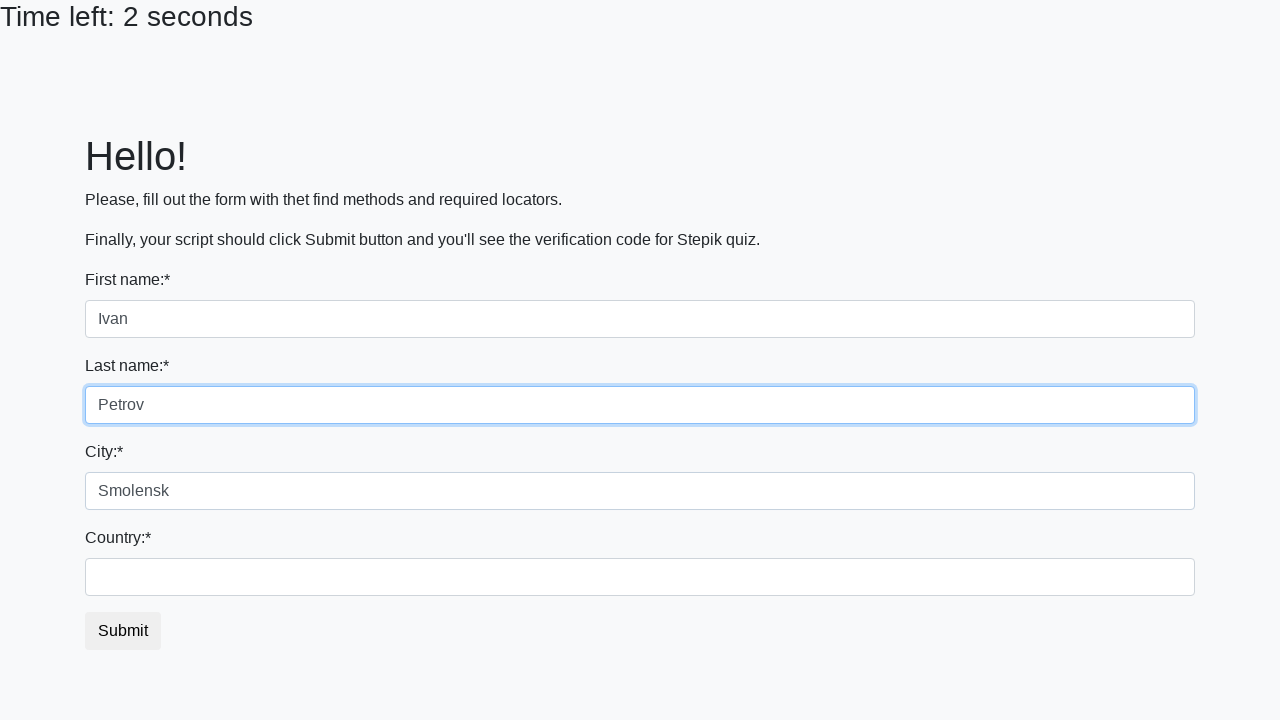

Filled country field with 'Russia' on #country
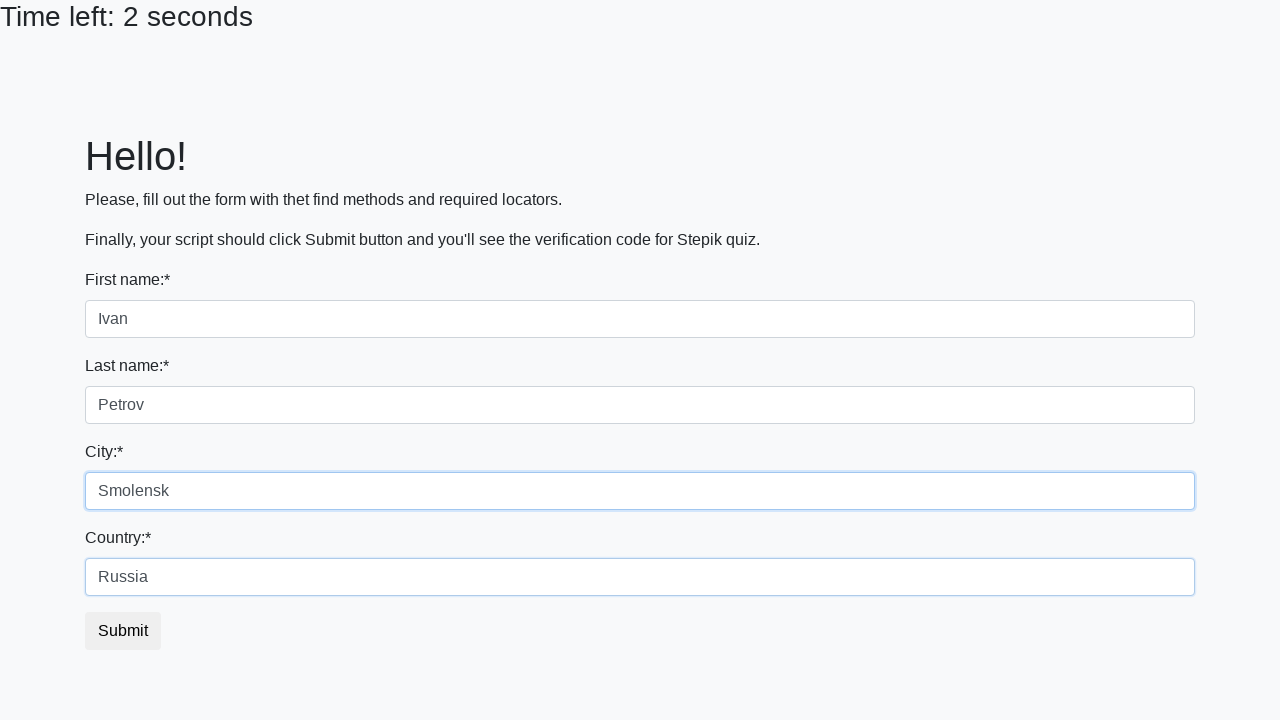

Clicked submit button to submit the form at (123, 631) on button.btn
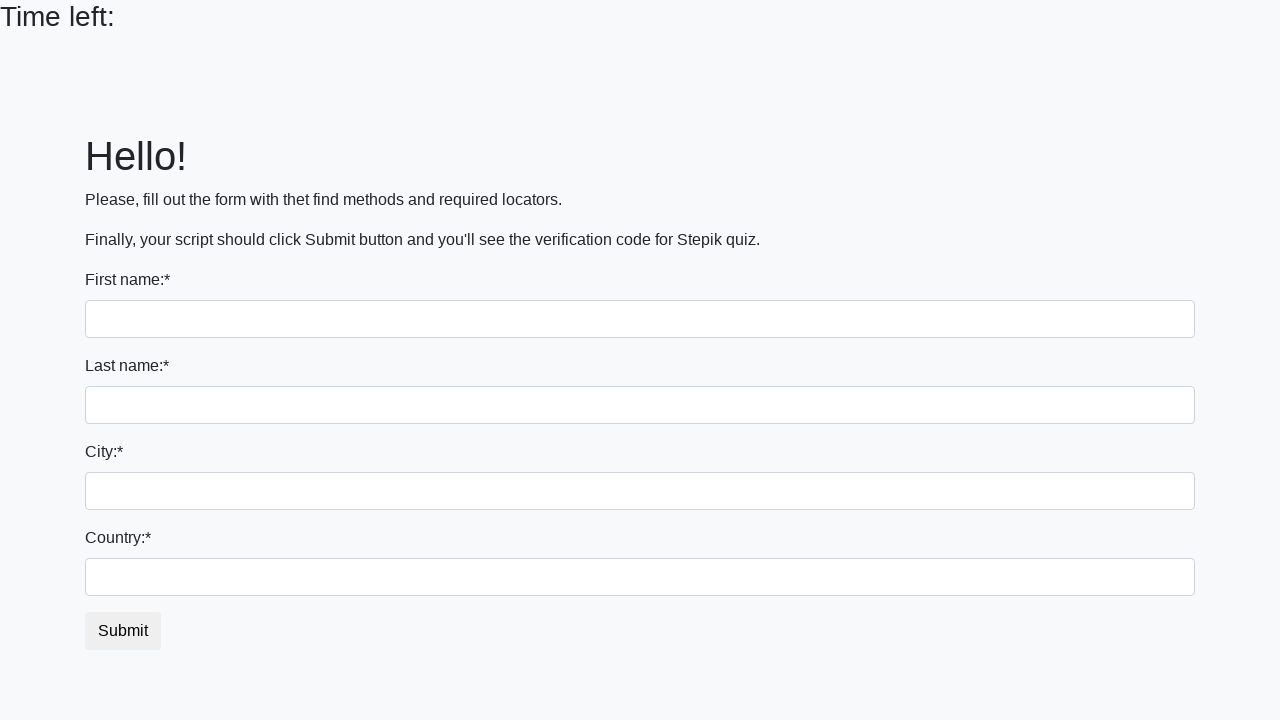

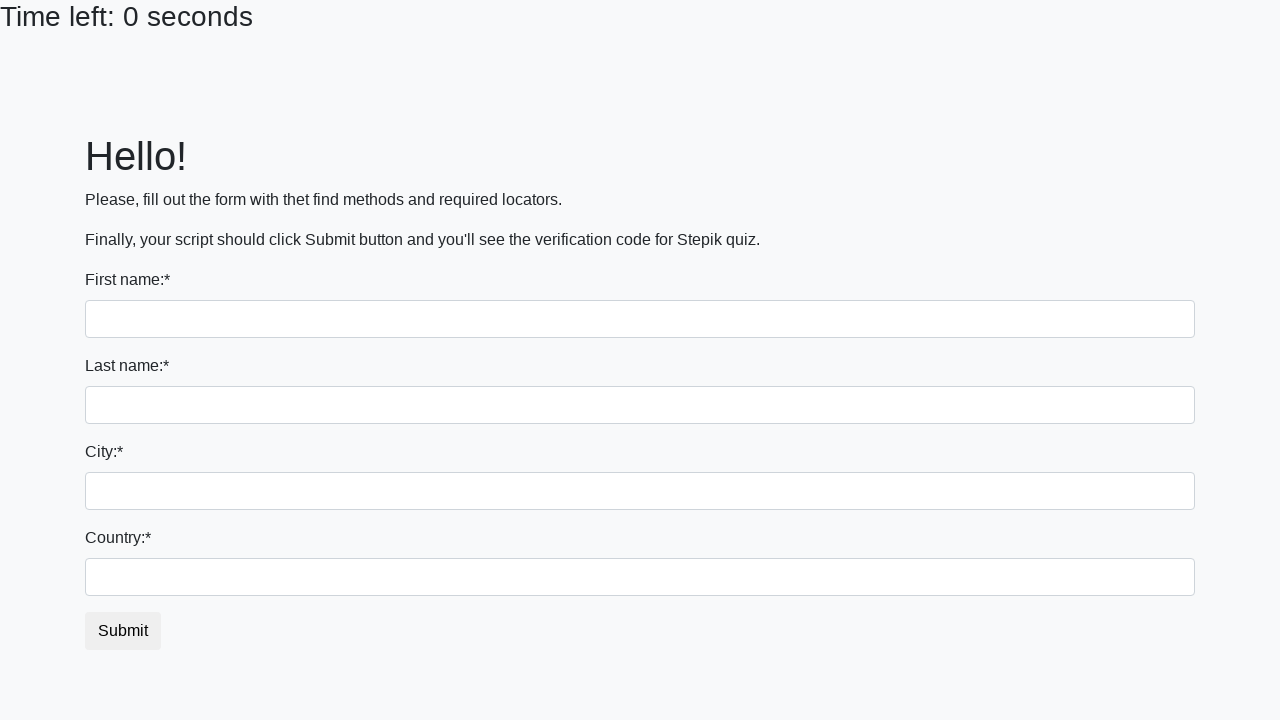